Verifies that a radio button has the correct default checked state by checking the 'checked' attribute of two radio buttons on a math quiz page

Starting URL: https://suninjuly.github.io/math.html

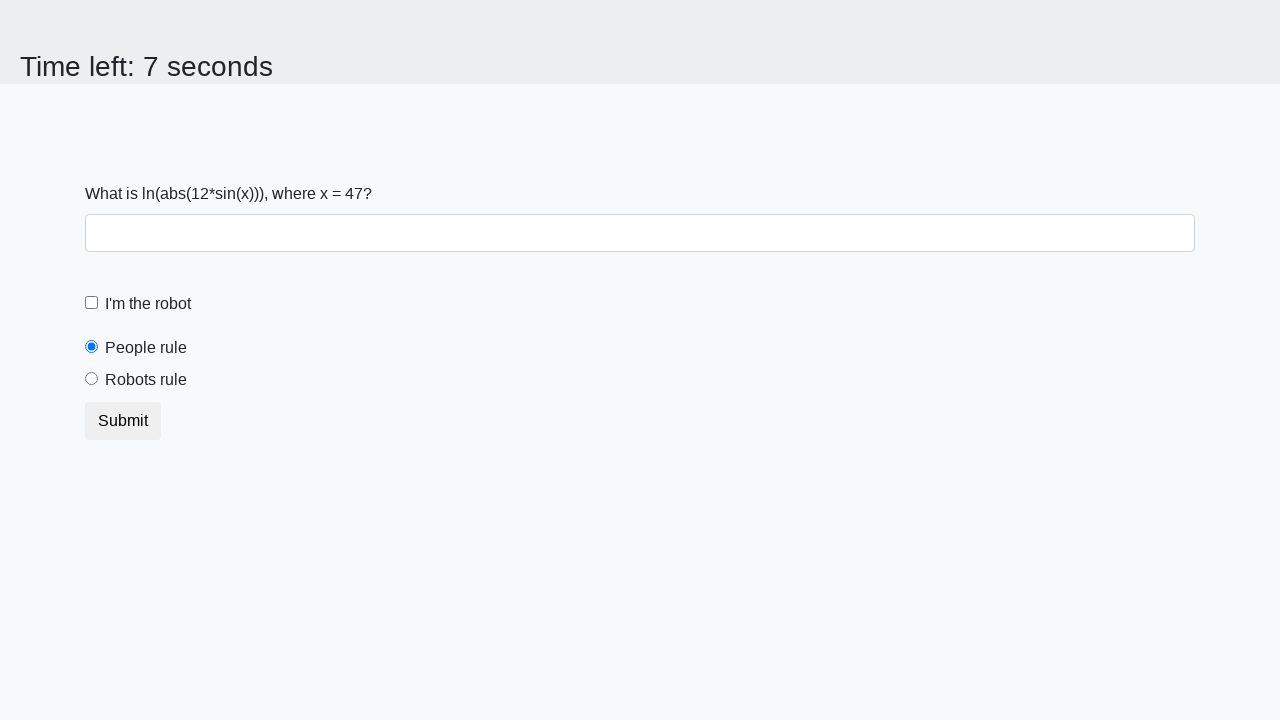

Navigated to math quiz page
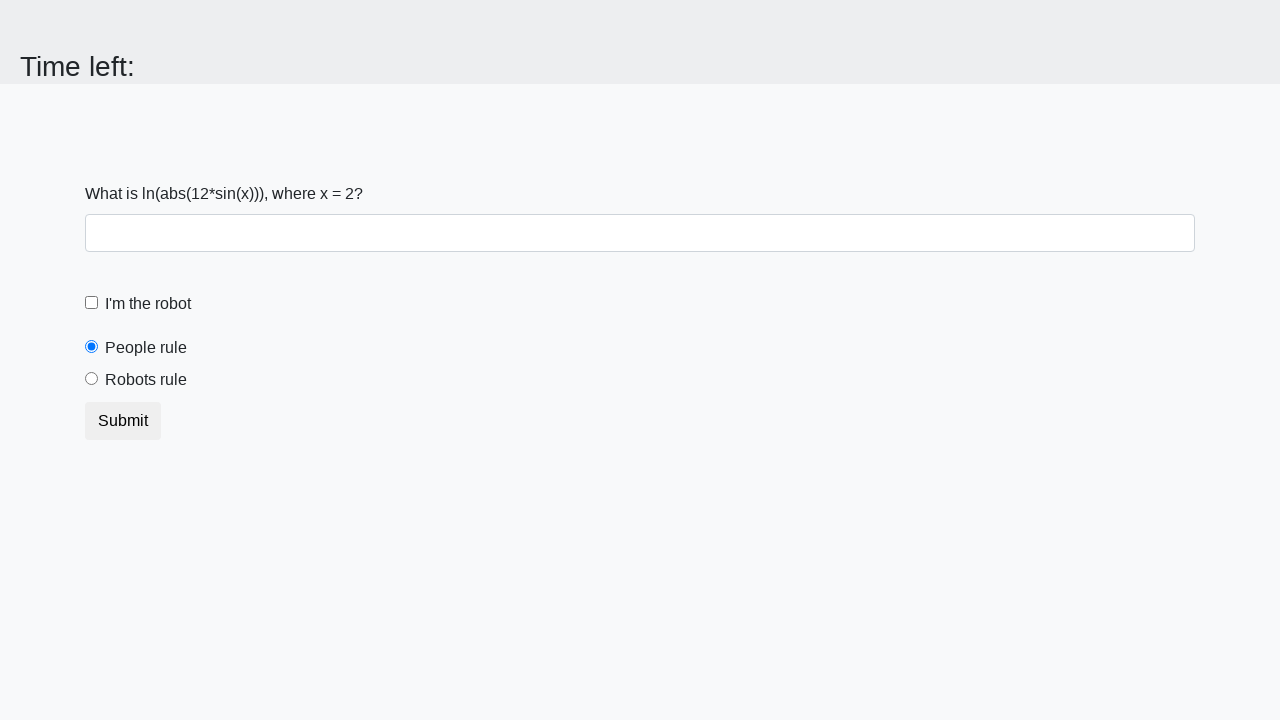

Located the 'people' radio button element
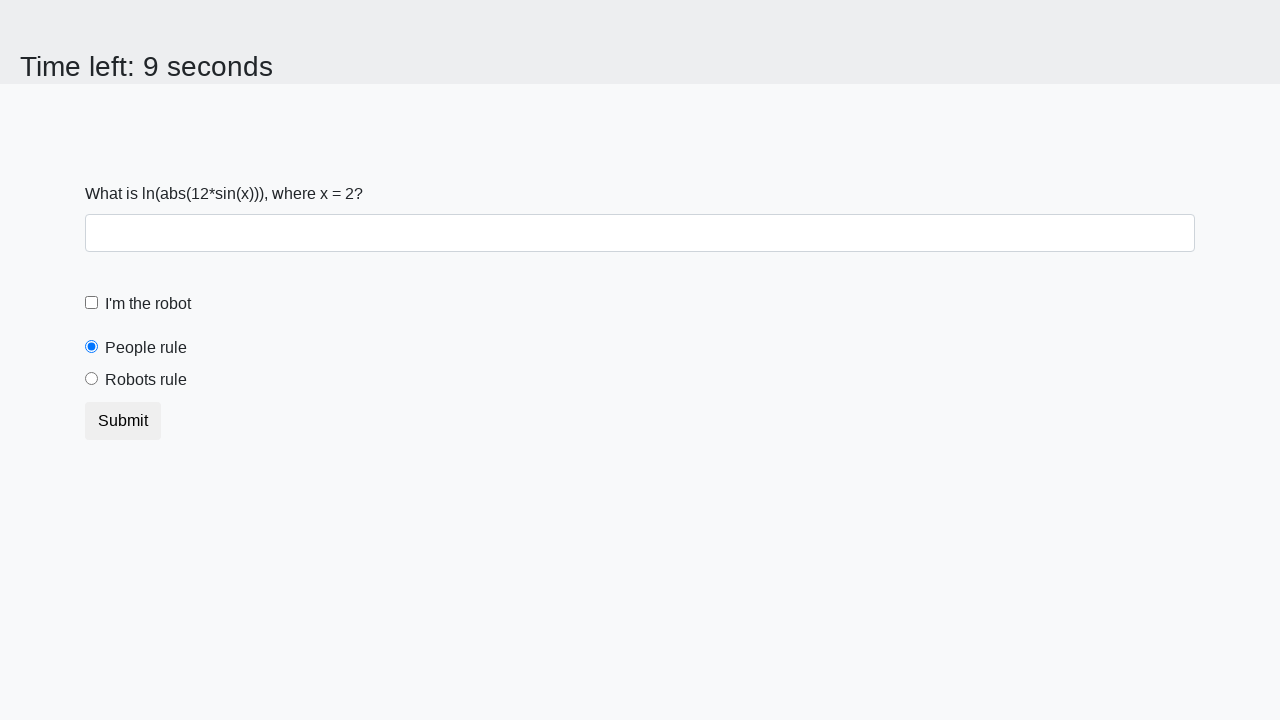

Retrieved 'checked' attribute from people radio button
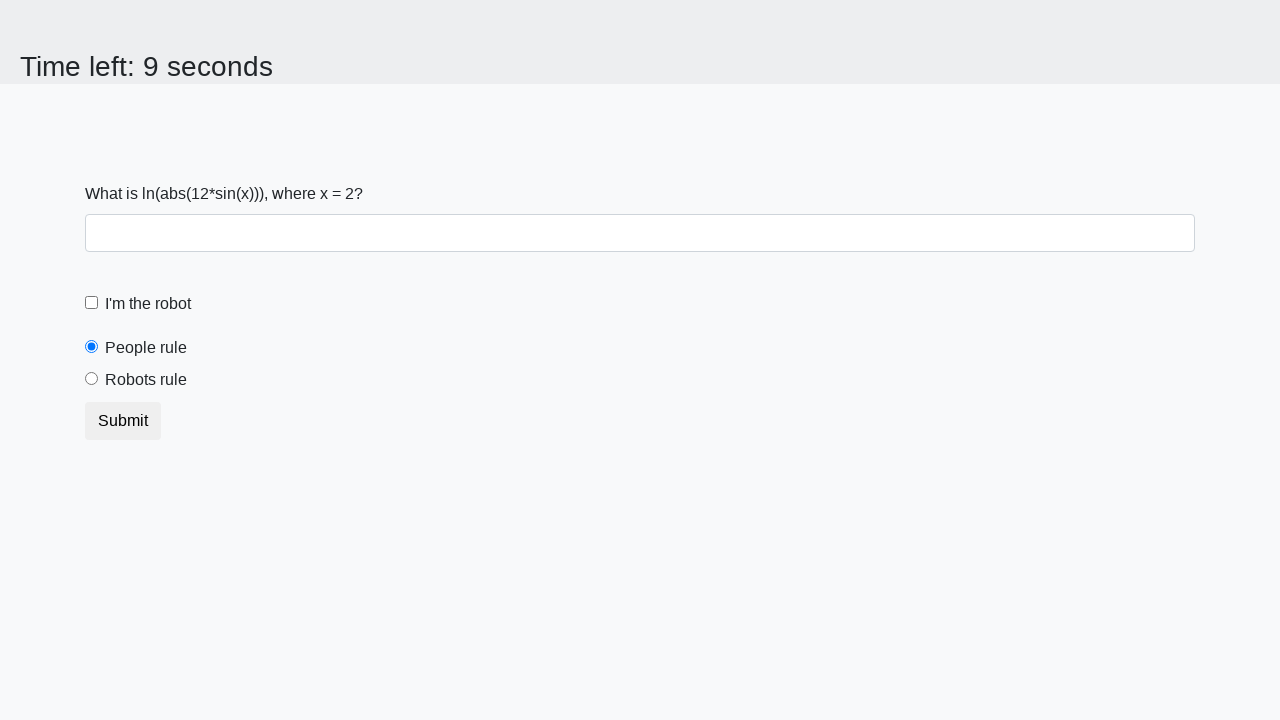

Printed people radio checked value
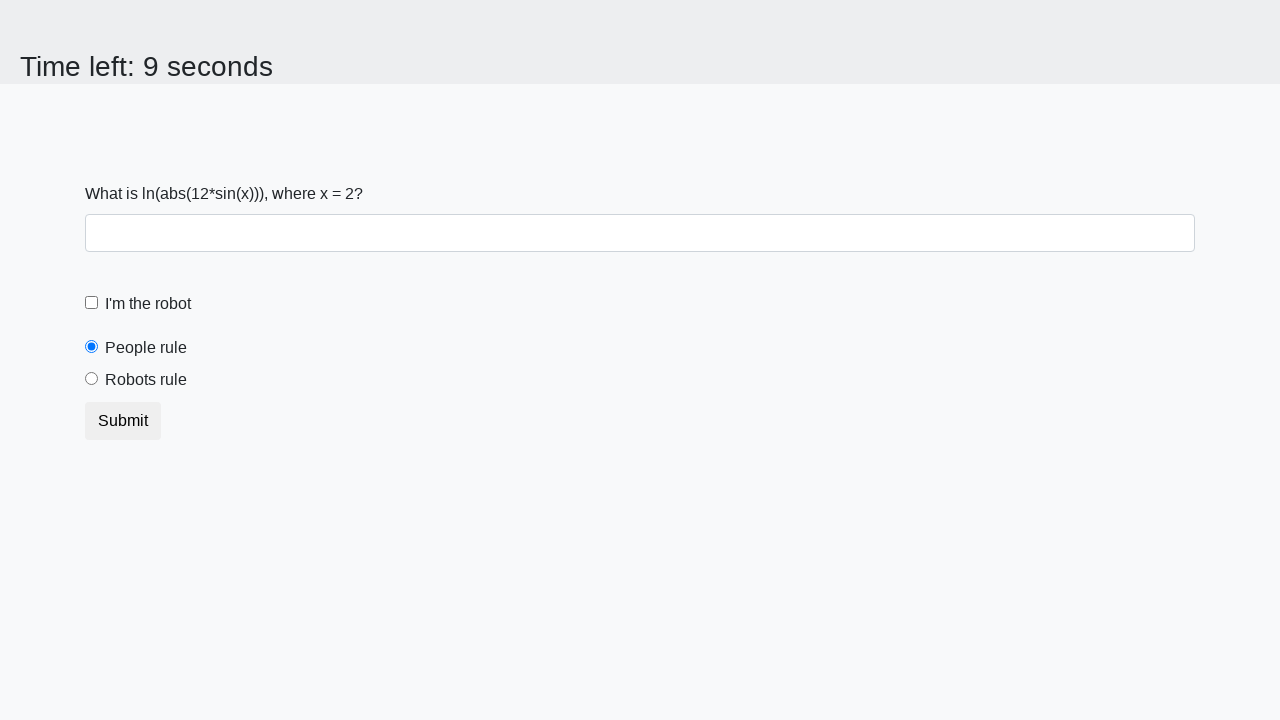

Verified that people radio button is checked by default
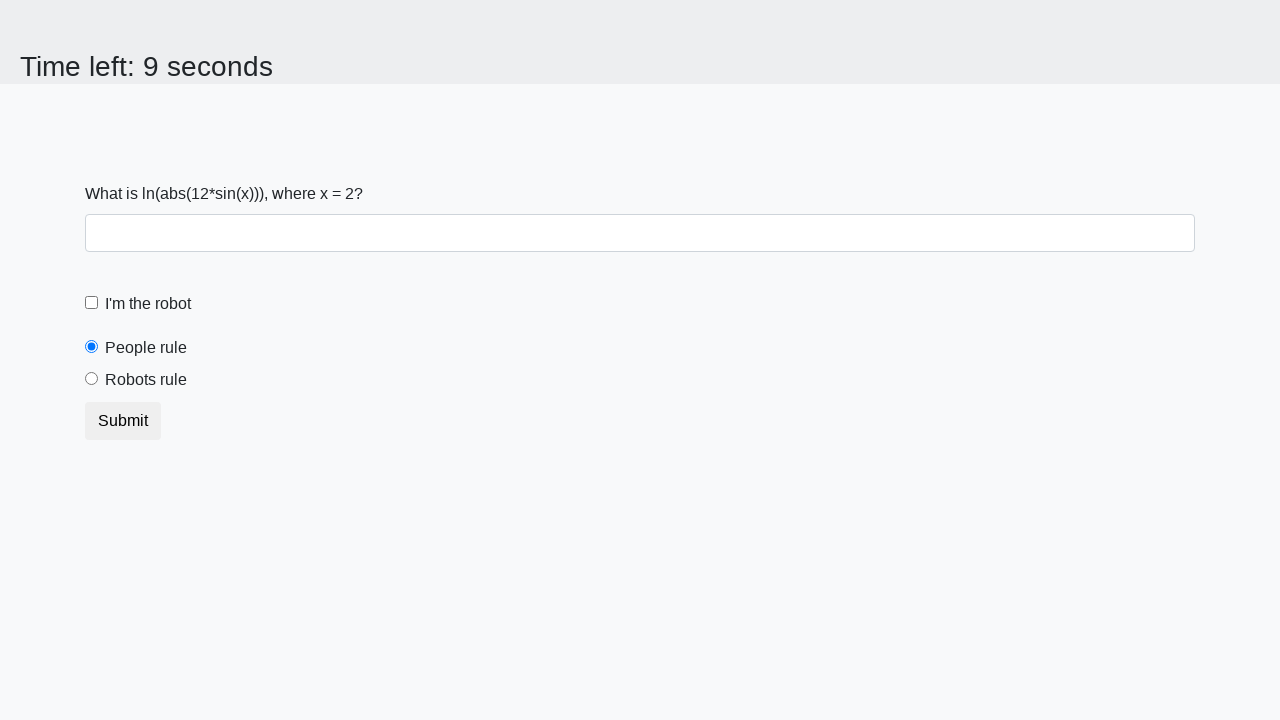

Located the 'robots' radio button element
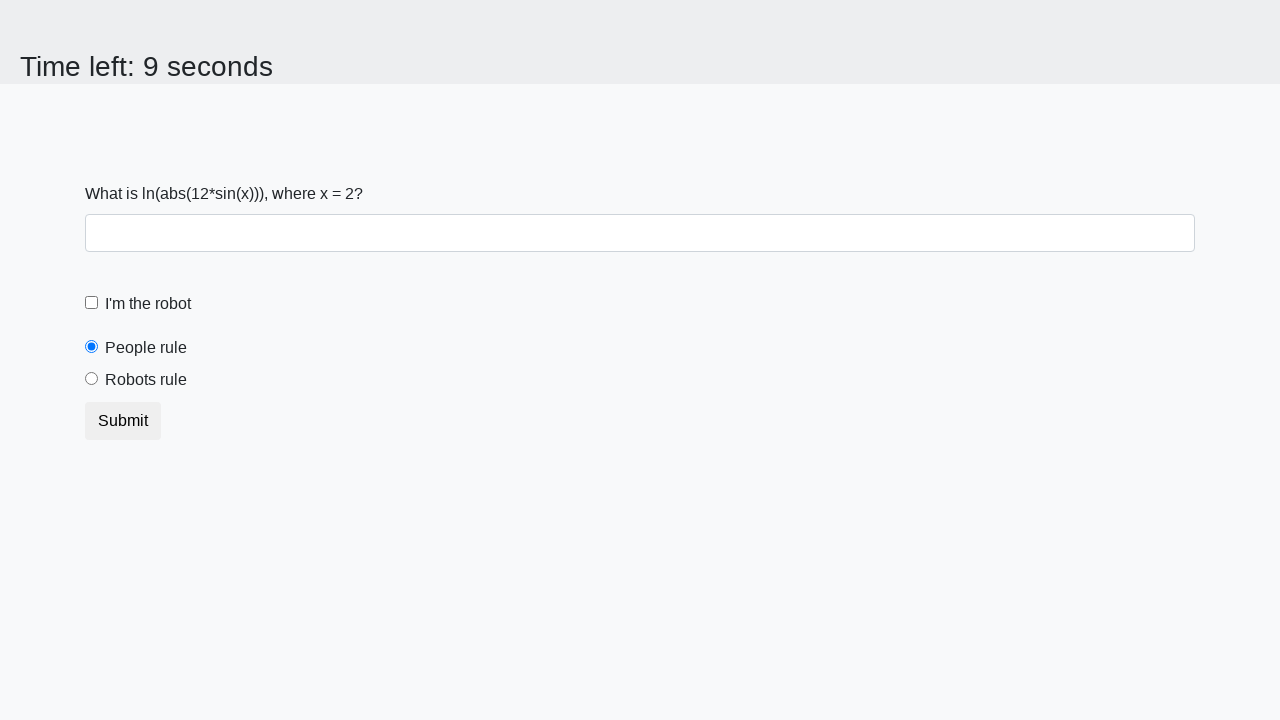

Retrieved 'checked' attribute from robots radio button
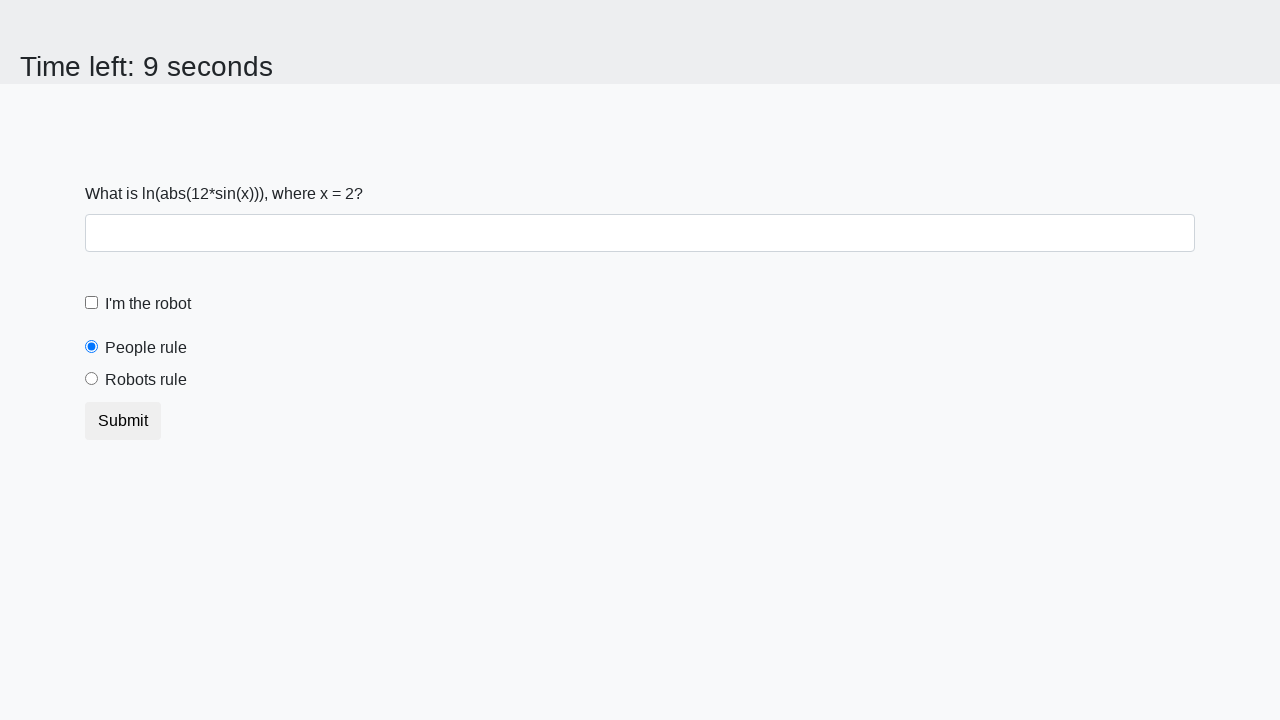

Printed robots radio checked value
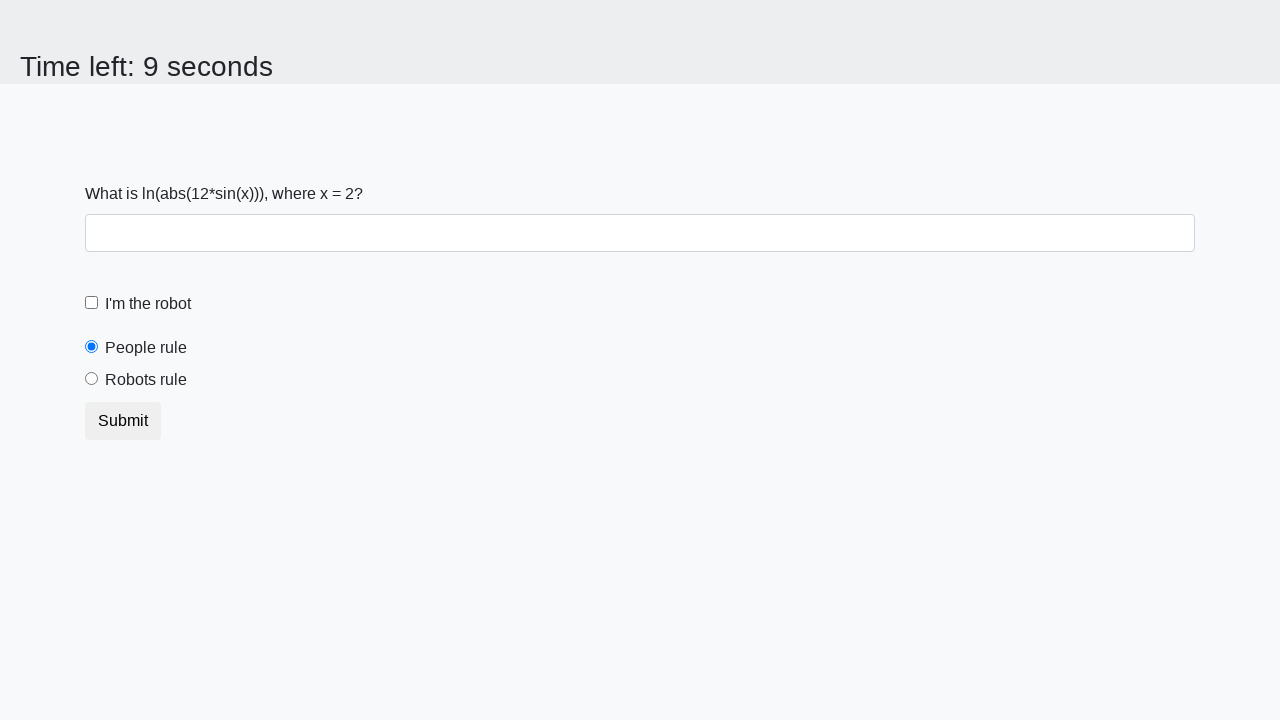

Verified that robots radio button is not checked by default
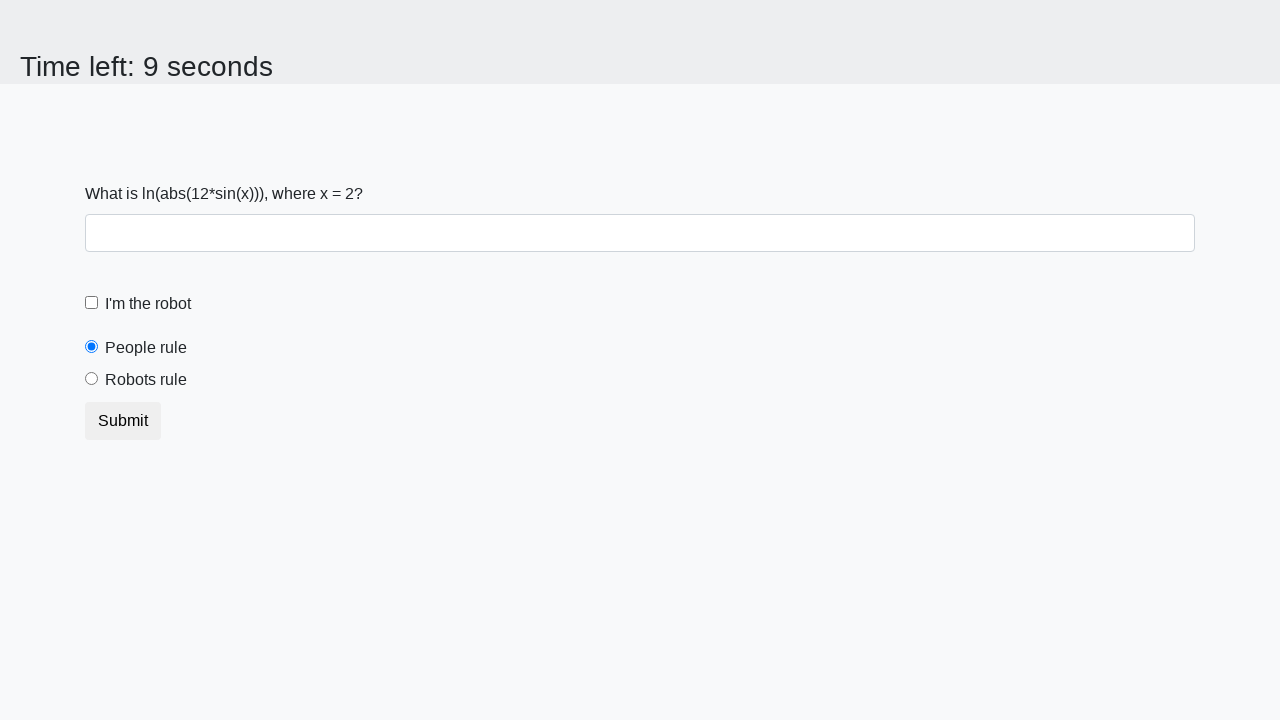

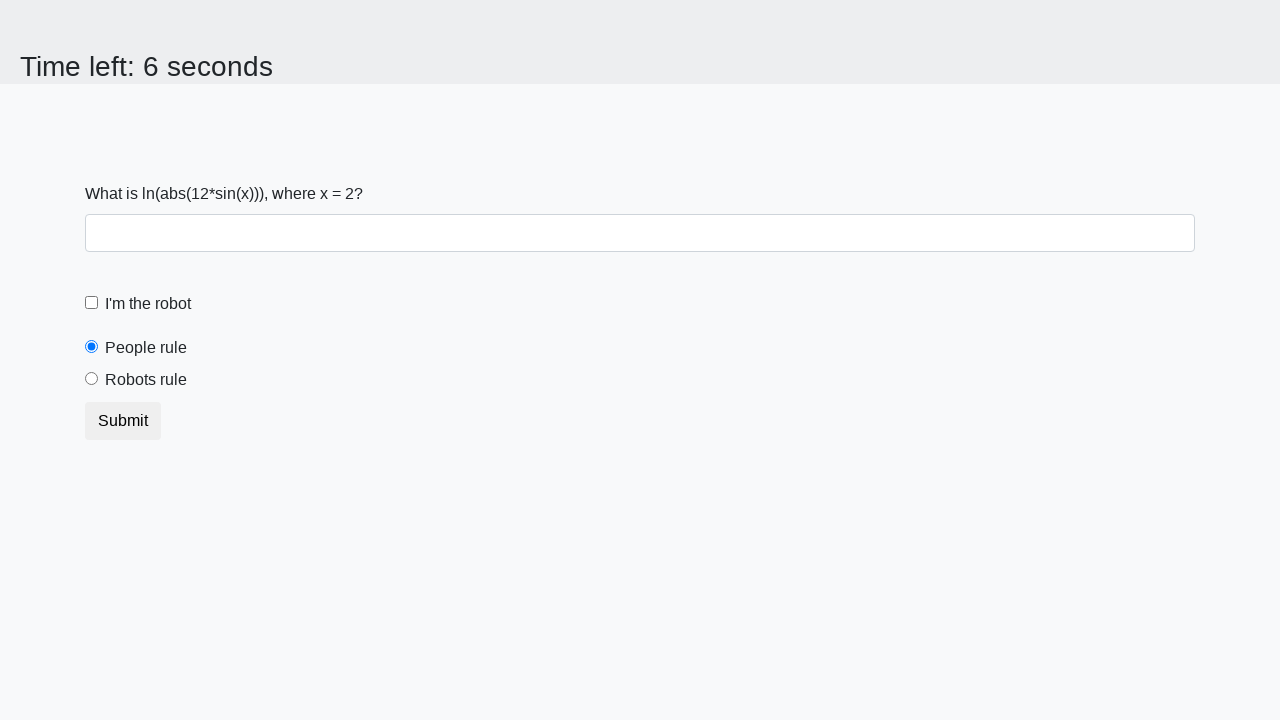